Tests the Widgets section by navigating to the Select Menu page and selecting an option from a grouped dropdown menu.

Starting URL: https://demoqa.com/

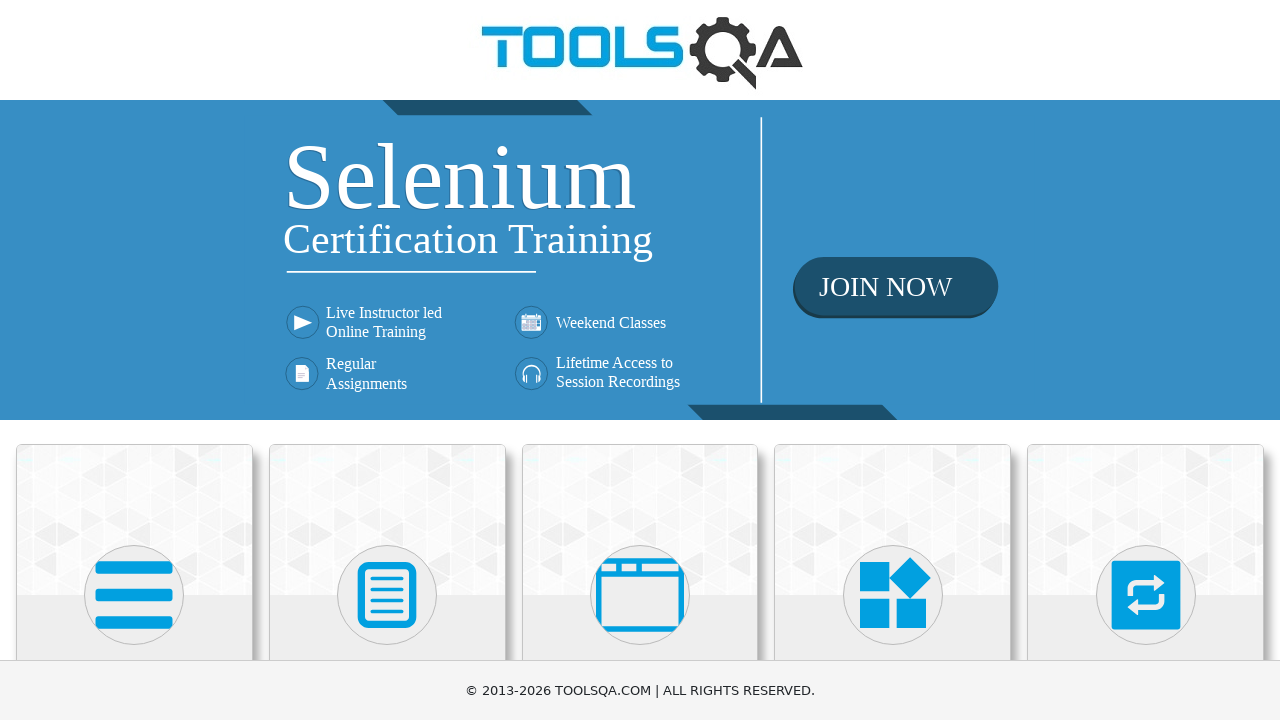

Scrolled down to view the Widgets section
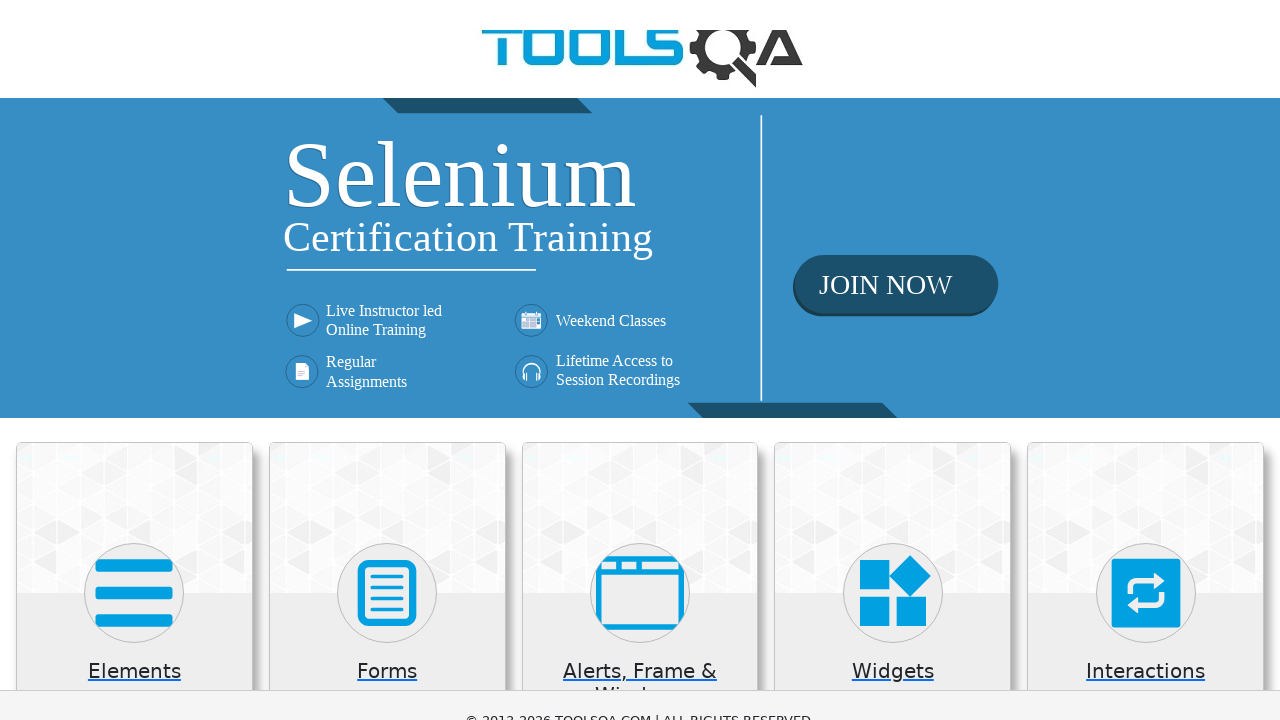

Clicked on Widgets card at (893, 173) on xpath=//h5[text()='Widgets']
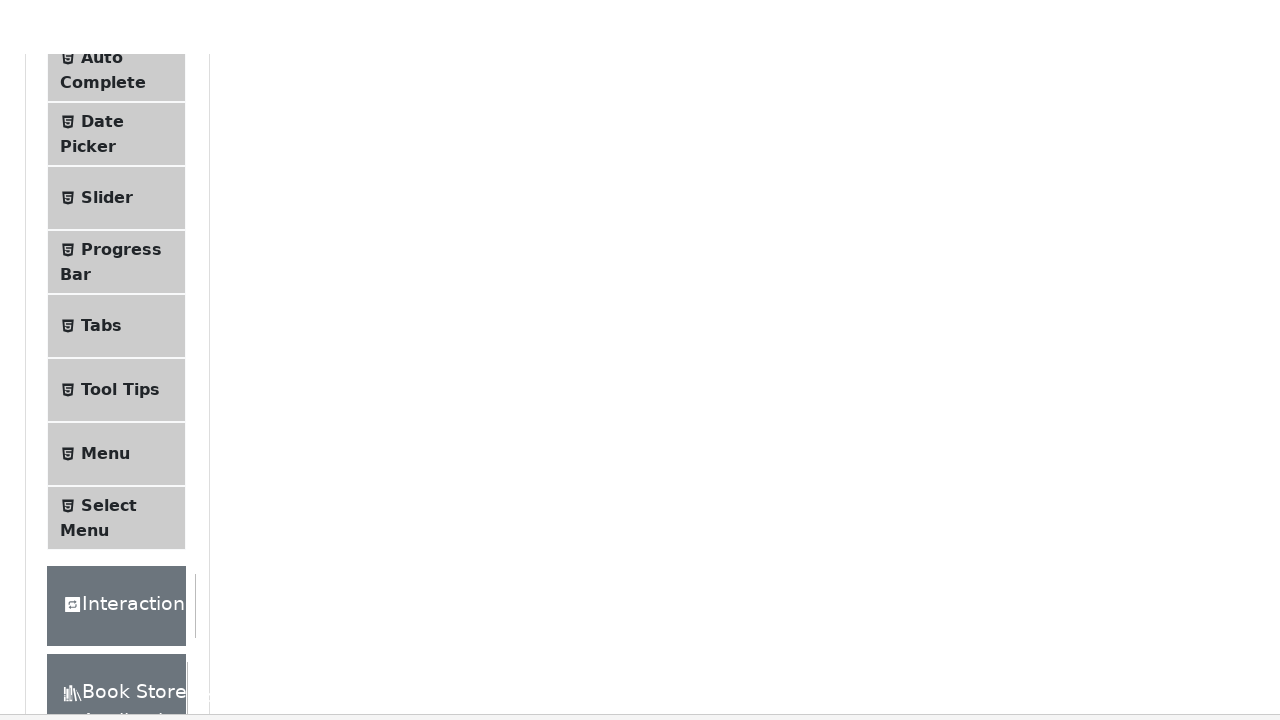

Scrolled down to view Select Menu option
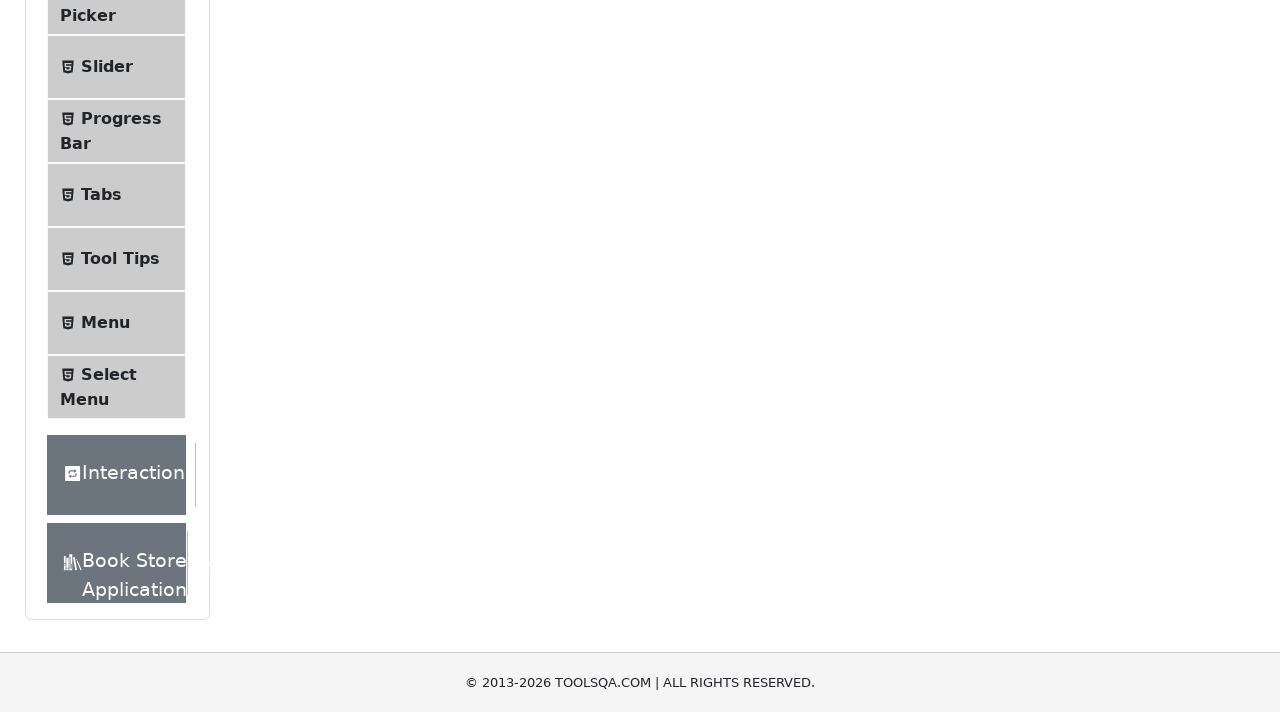

Clicked on Select Menu option in sidebar at (109, 524) on xpath=//span[text()='Select Menu']
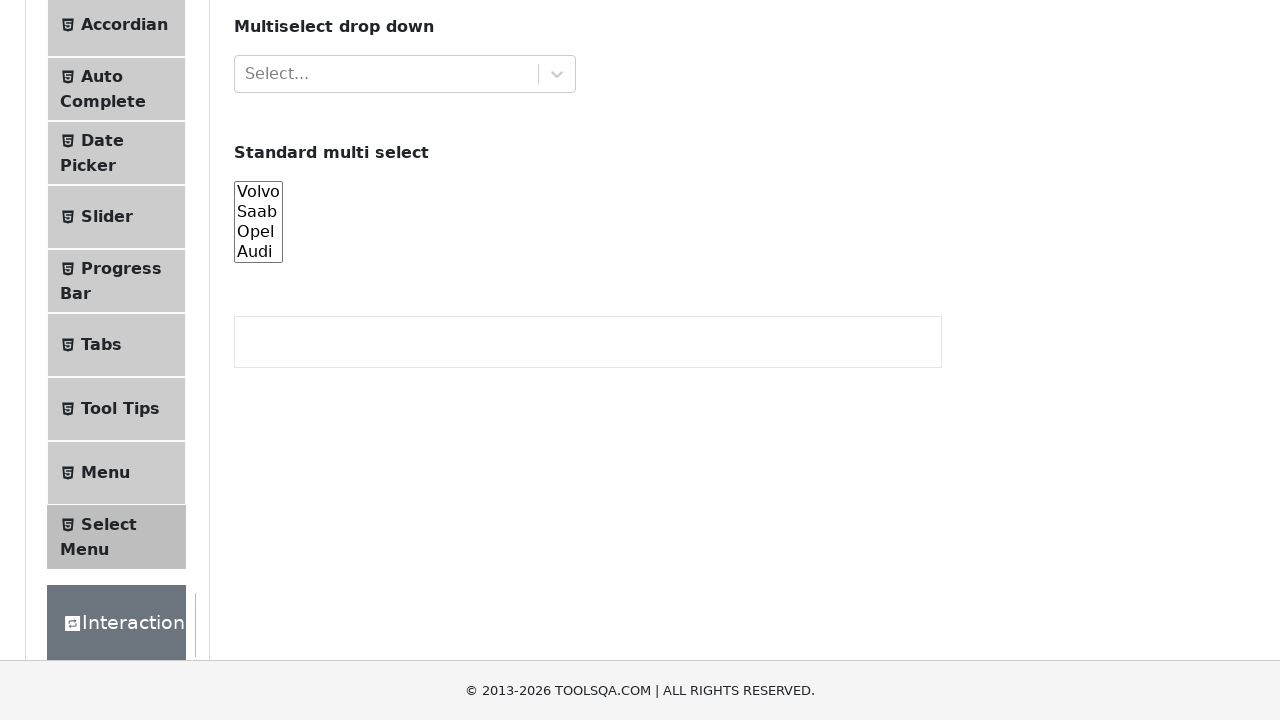

Clicked on the grouped dropdown menu (withOptGroup) at (405, 274) on #withOptGroup
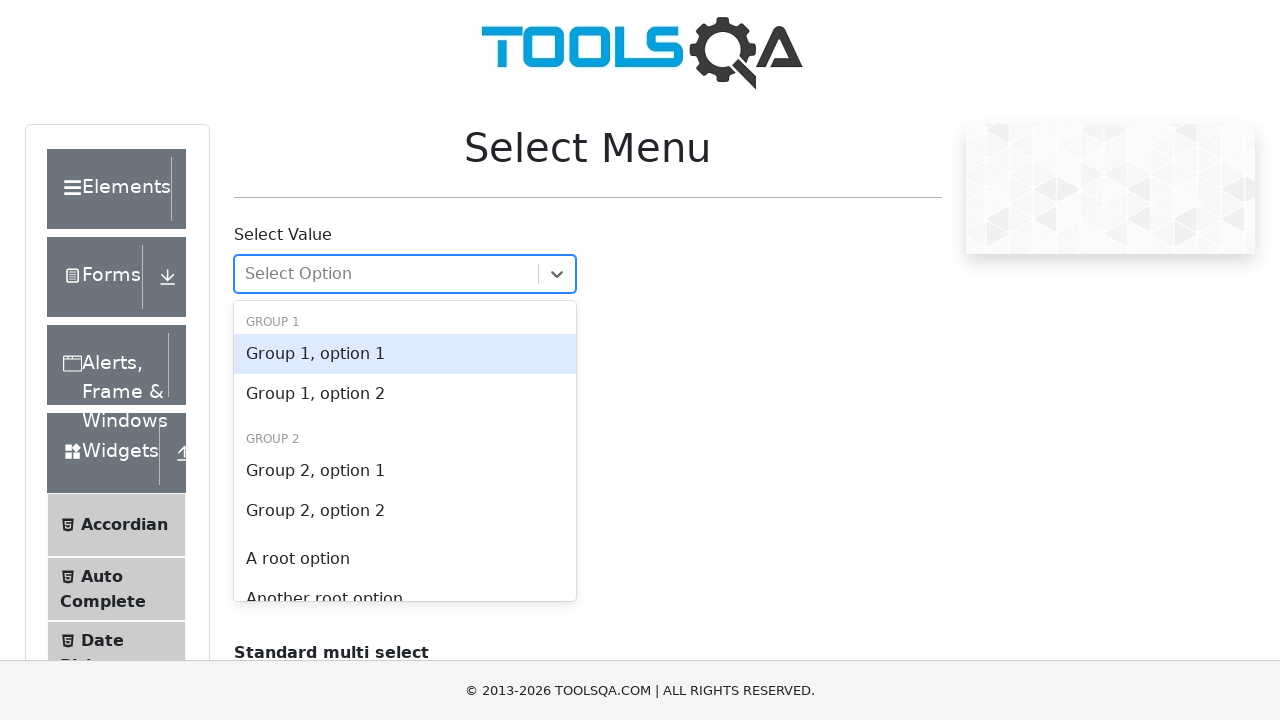

Selected 'Group 2, option 2' from the grouped dropdown menu at (405, 511) on xpath=//div[contains(@class, '-option') and text()='Group 2, option 2']
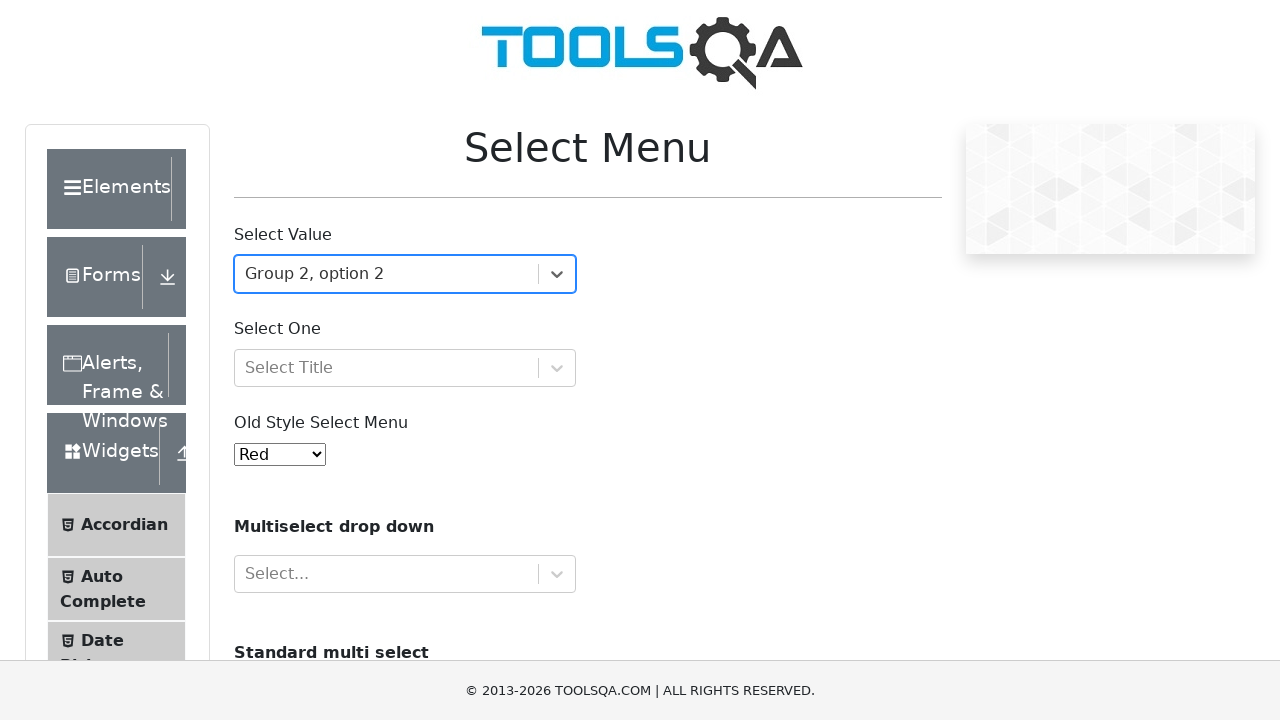

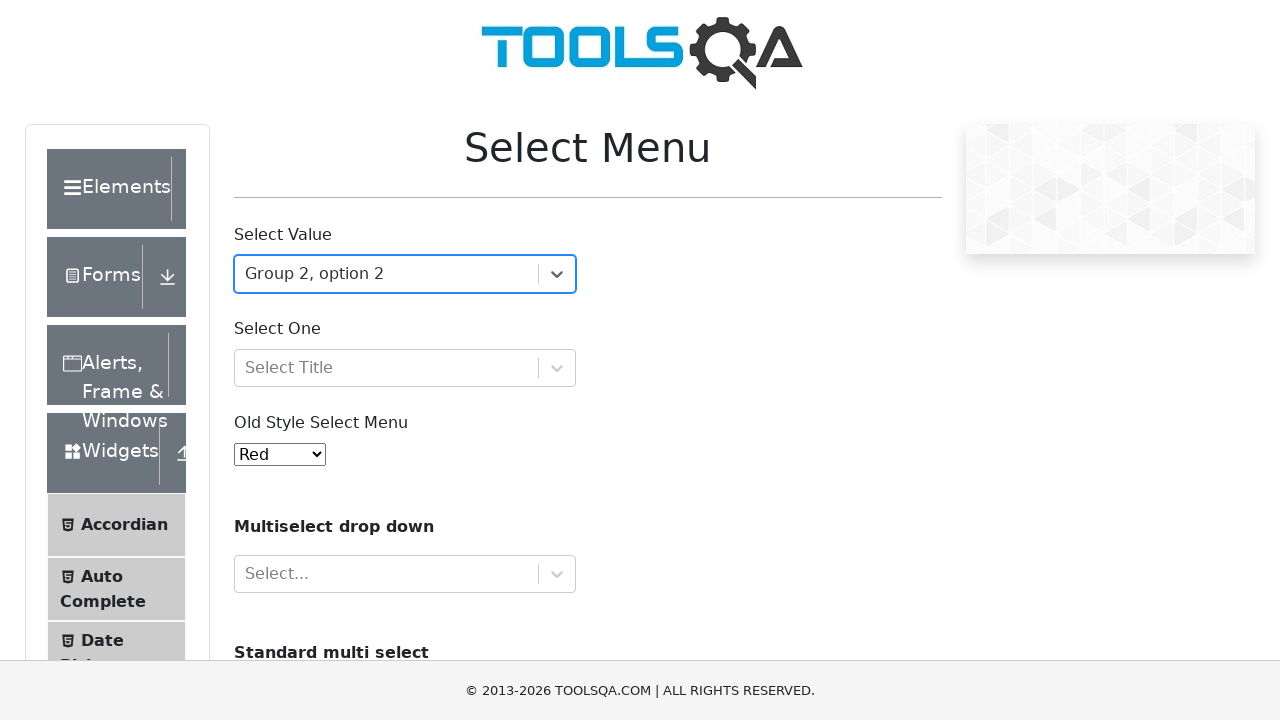